Tests autocomplete dropdown functionality by typing partial text and selecting a country from the suggested options

Starting URL: https://rahulshettyacademy.com/dropdownsPractise

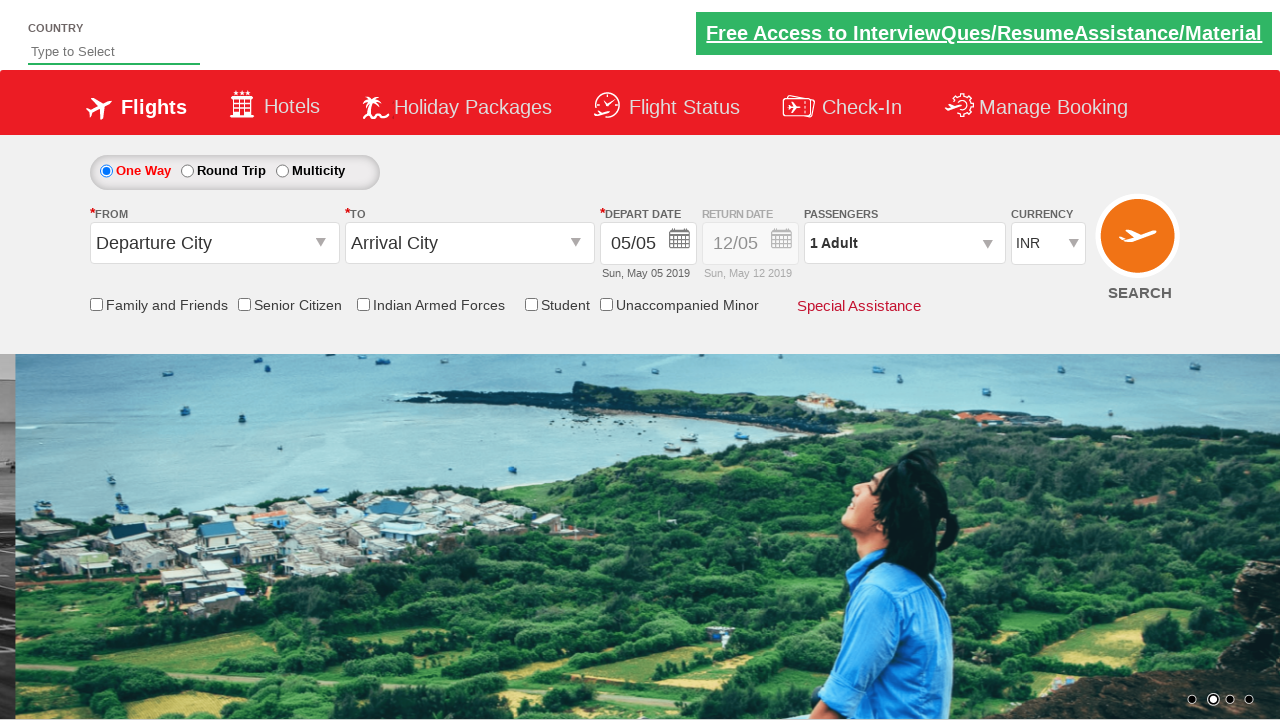

Filled autocomplete field with 'ind' on #autosuggest
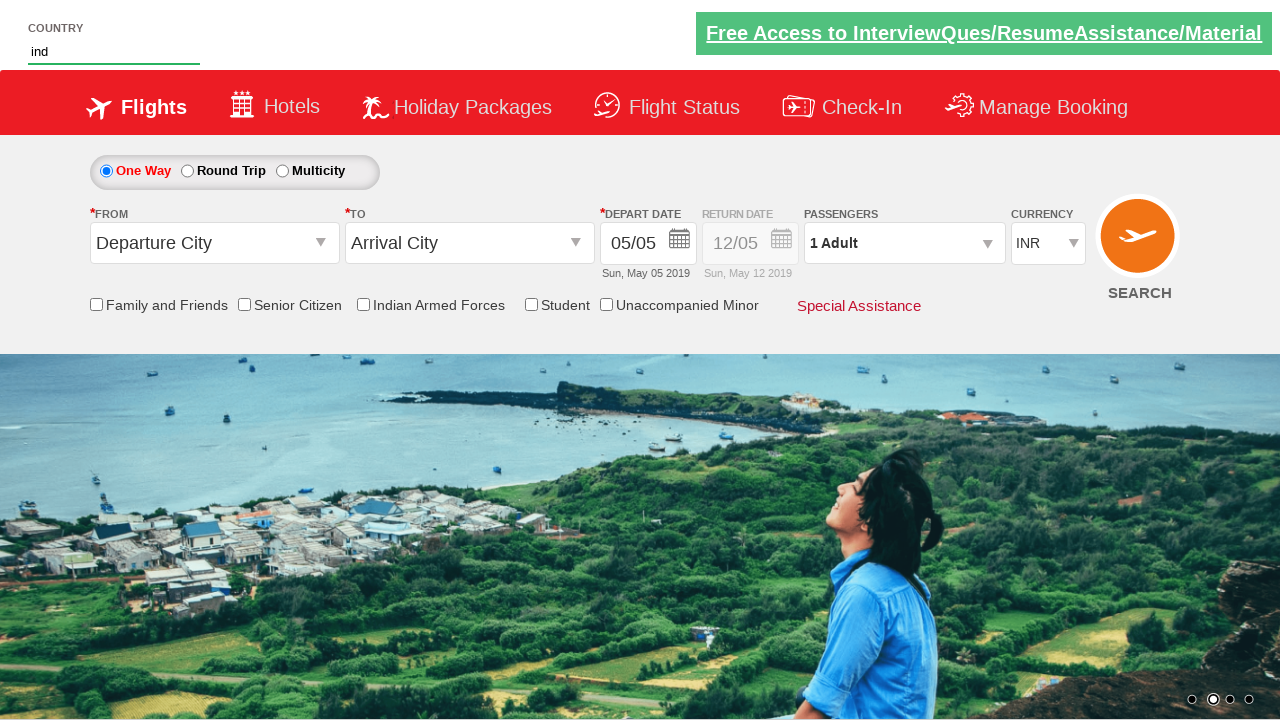

Autocomplete dropdown suggestions appeared
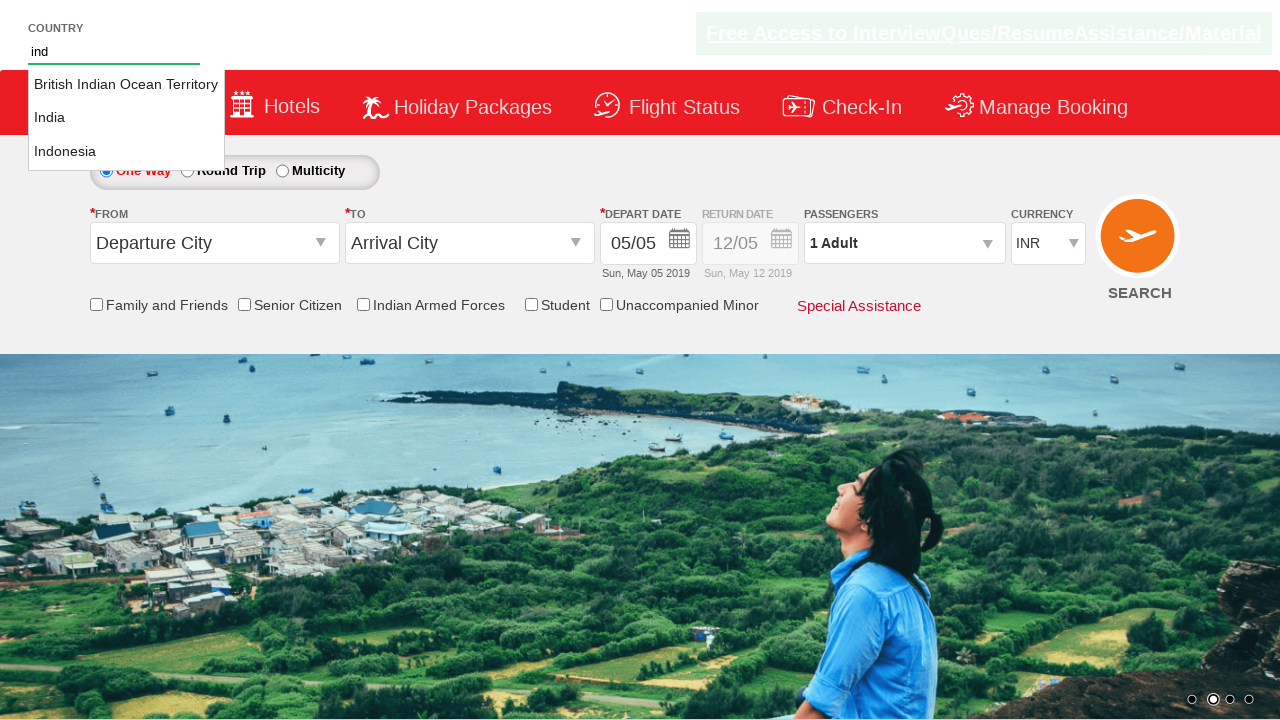

Retrieved all country suggestion elements from dropdown
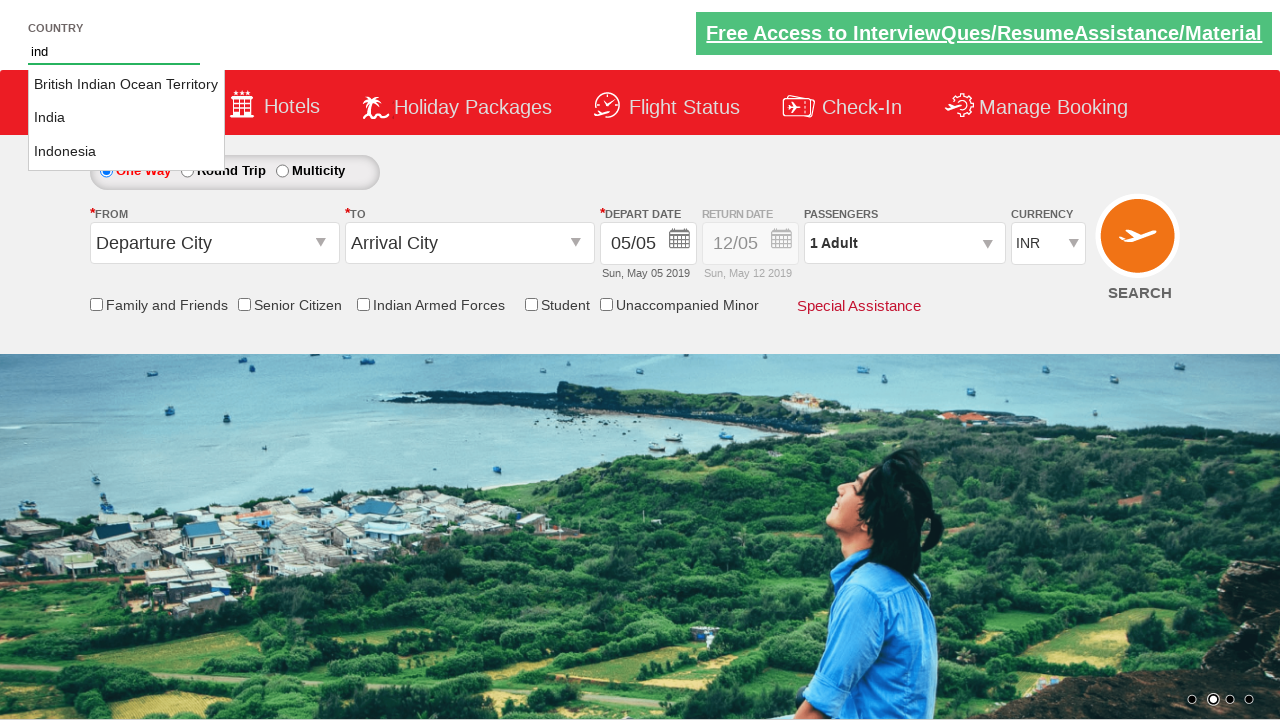

Selected 'India' from autocomplete suggestions at (126, 118) on li.ui-menu-item a >> nth=1
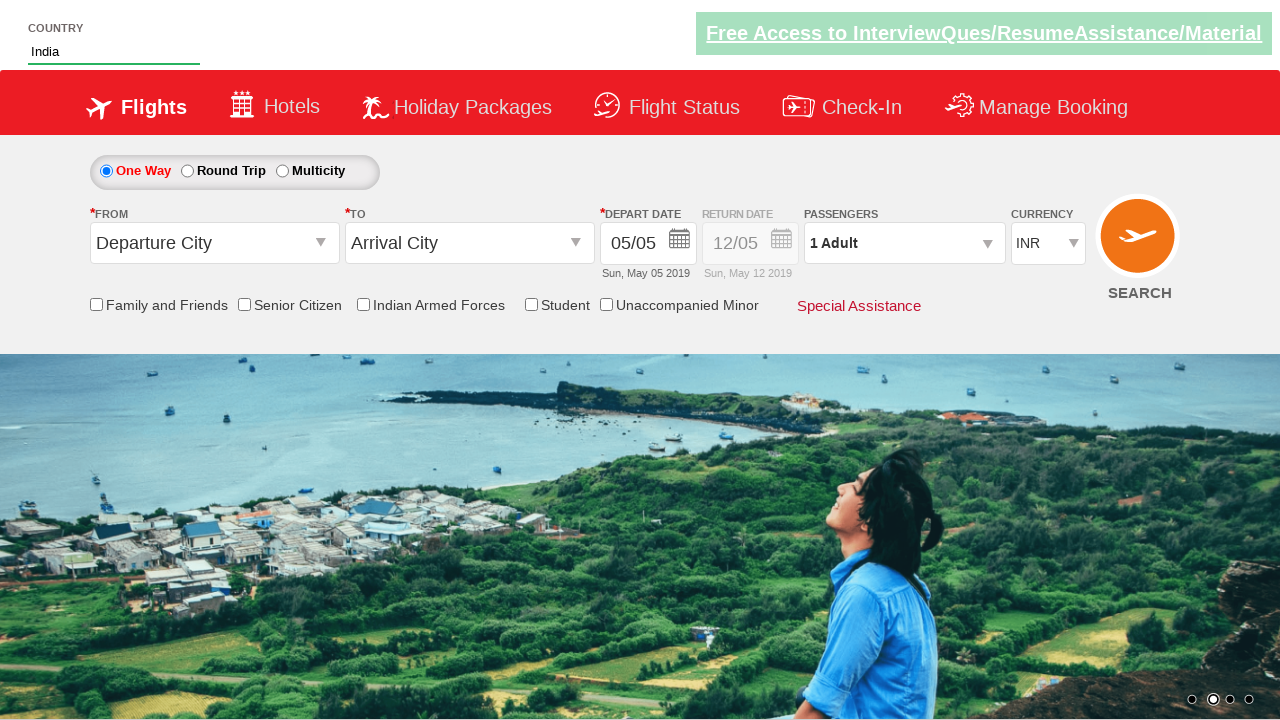

Verified that 'India' was selected in the autocomplete field
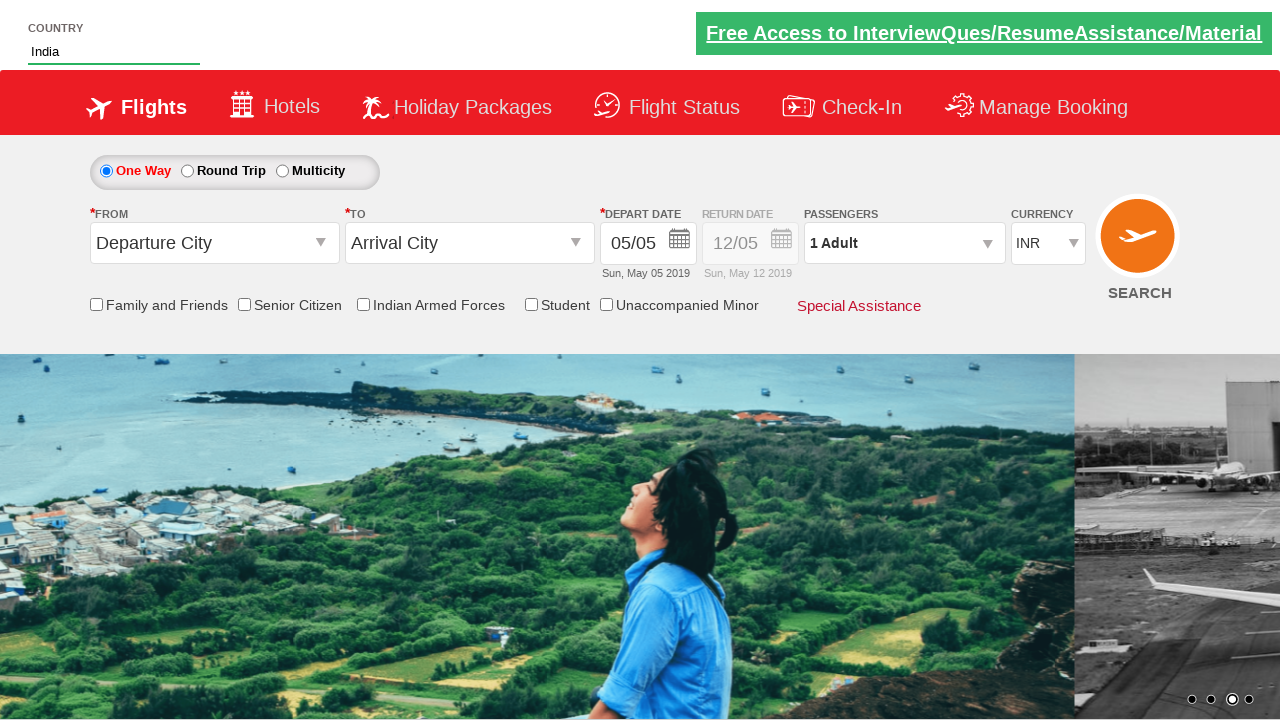

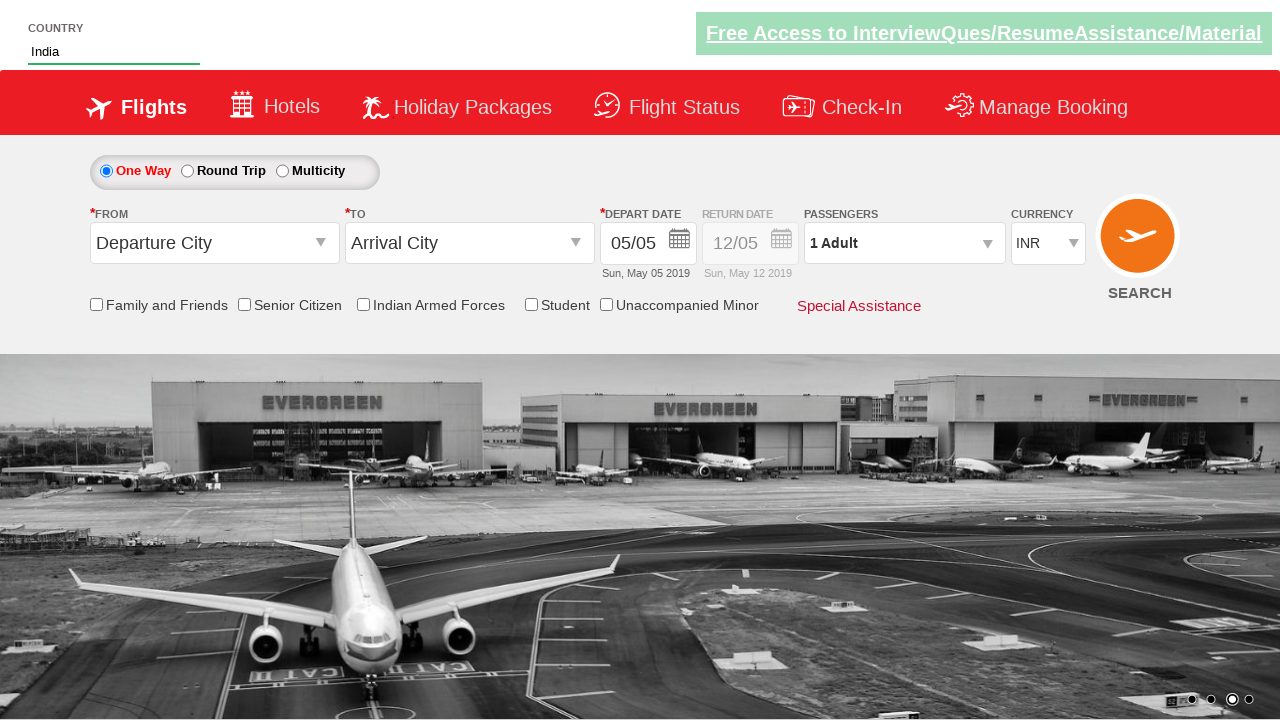